Opens a jQuery UI datepicker and selects the current date by verifying month, year, and day elements

Starting URL: https://jqueryui.com/datepicker/

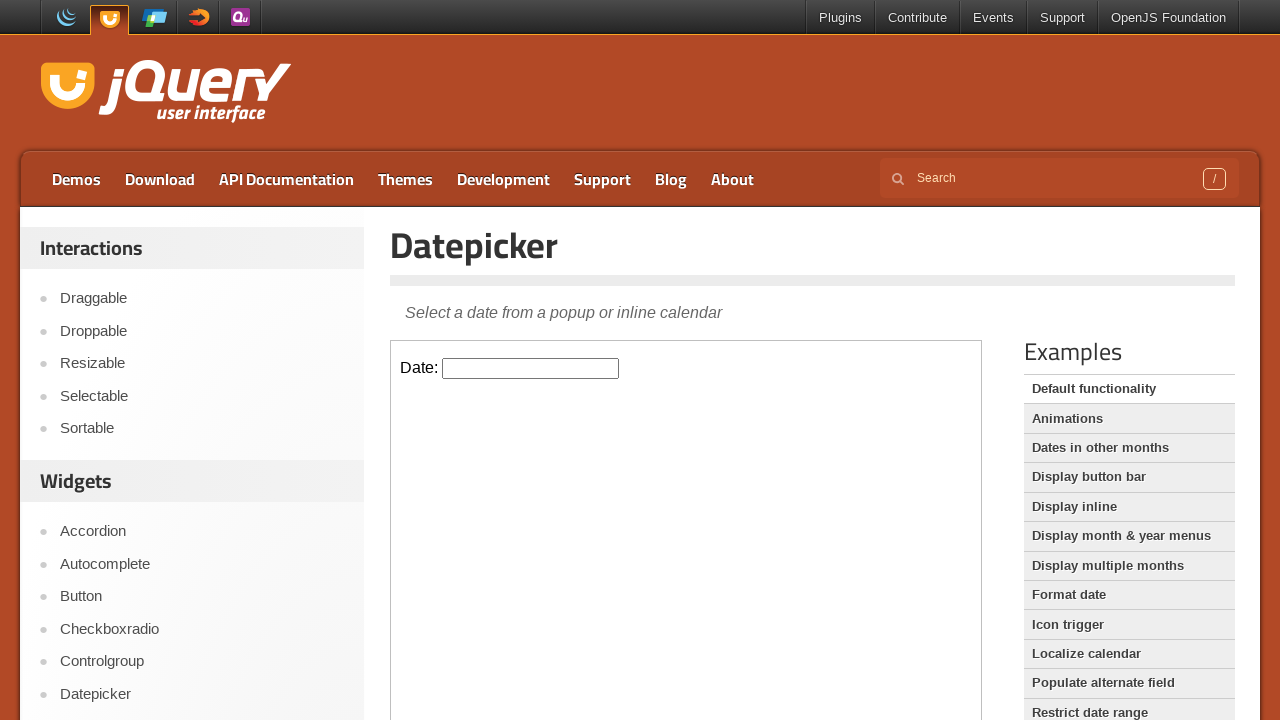

Located iframe containing the datepicker demo
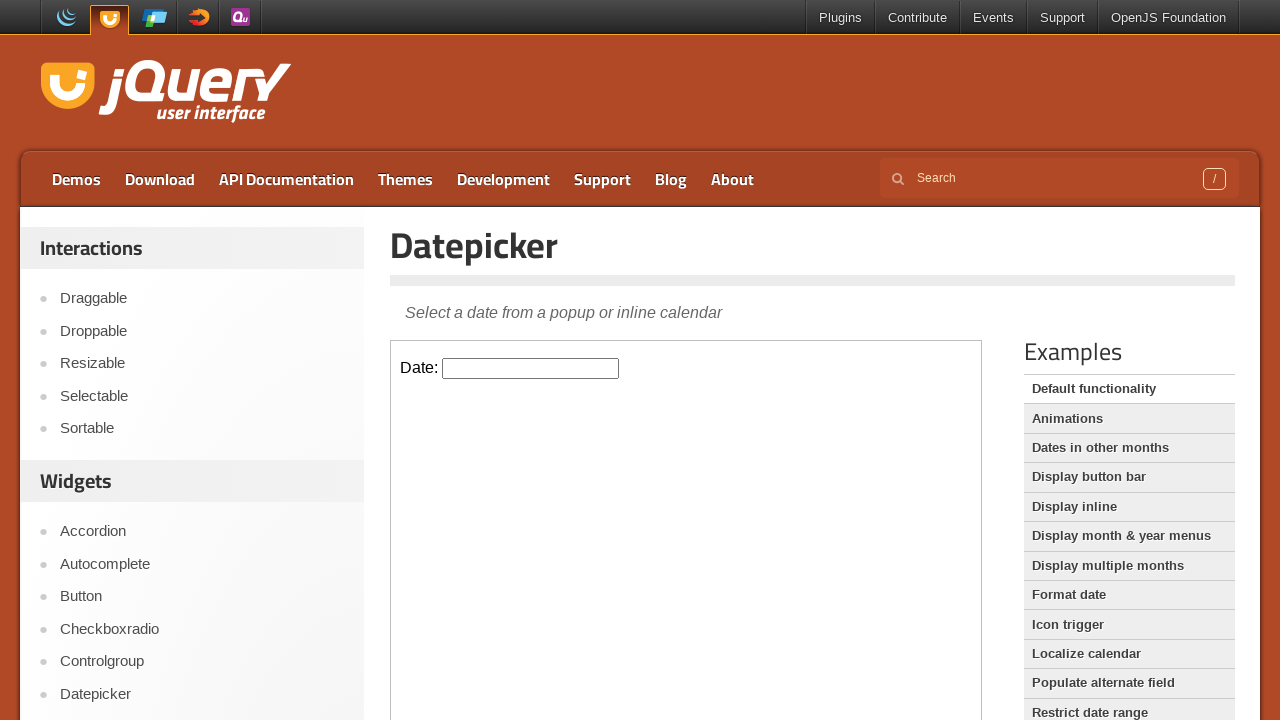

Clicked on the datepicker input to open calendar at (531, 368) on iframe.demo-frame >> internal:control=enter-frame >> input.hasDatepicker
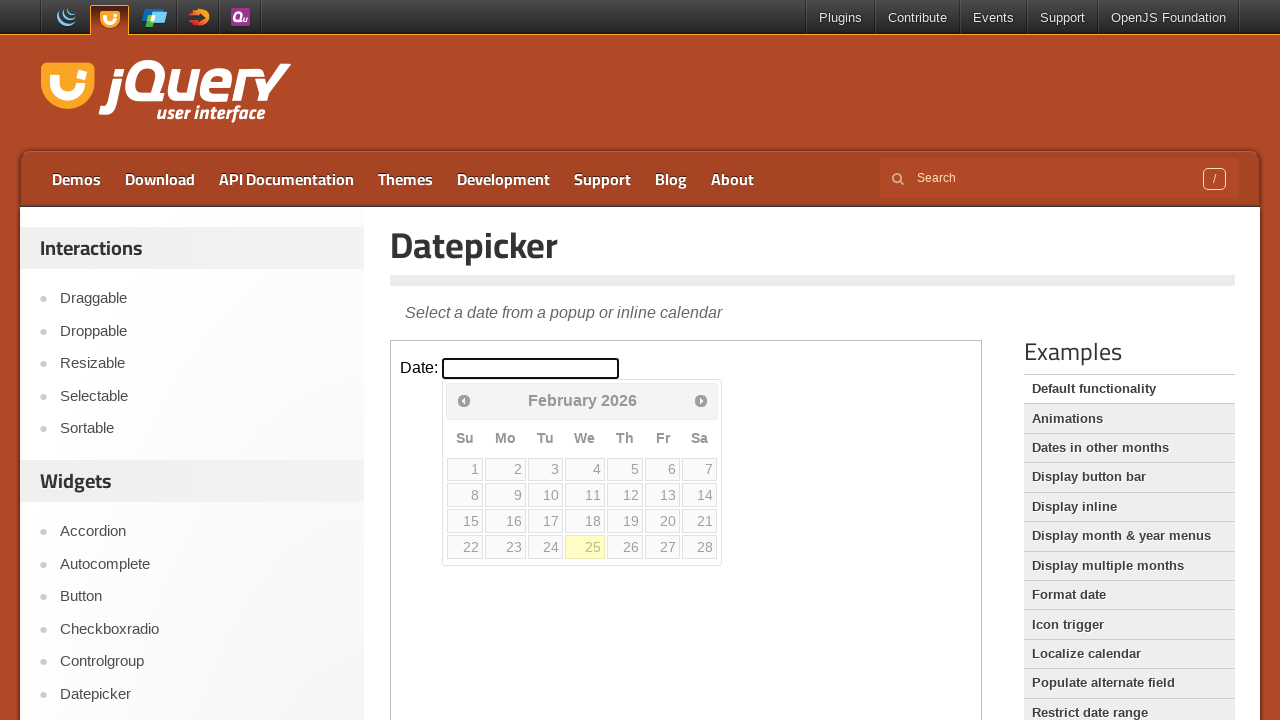

Retrieved current date components: 25 February 2026
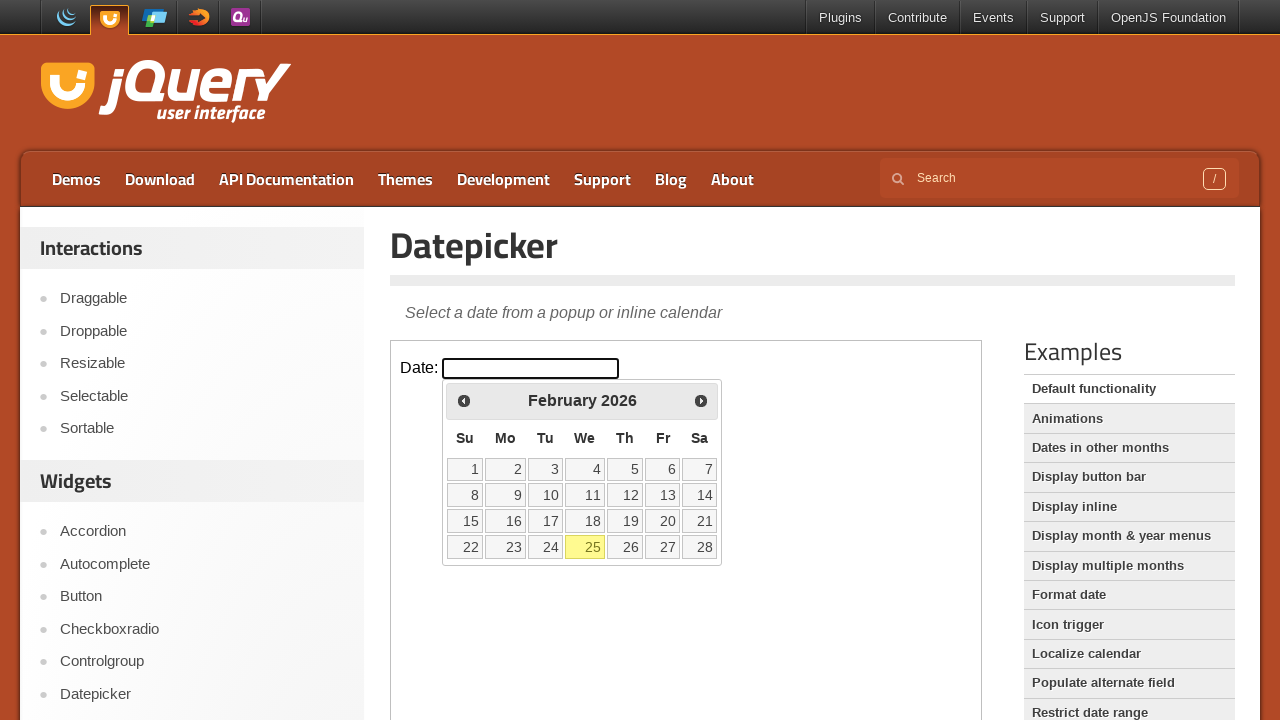

Verified month 'February' is displayed in datepicker
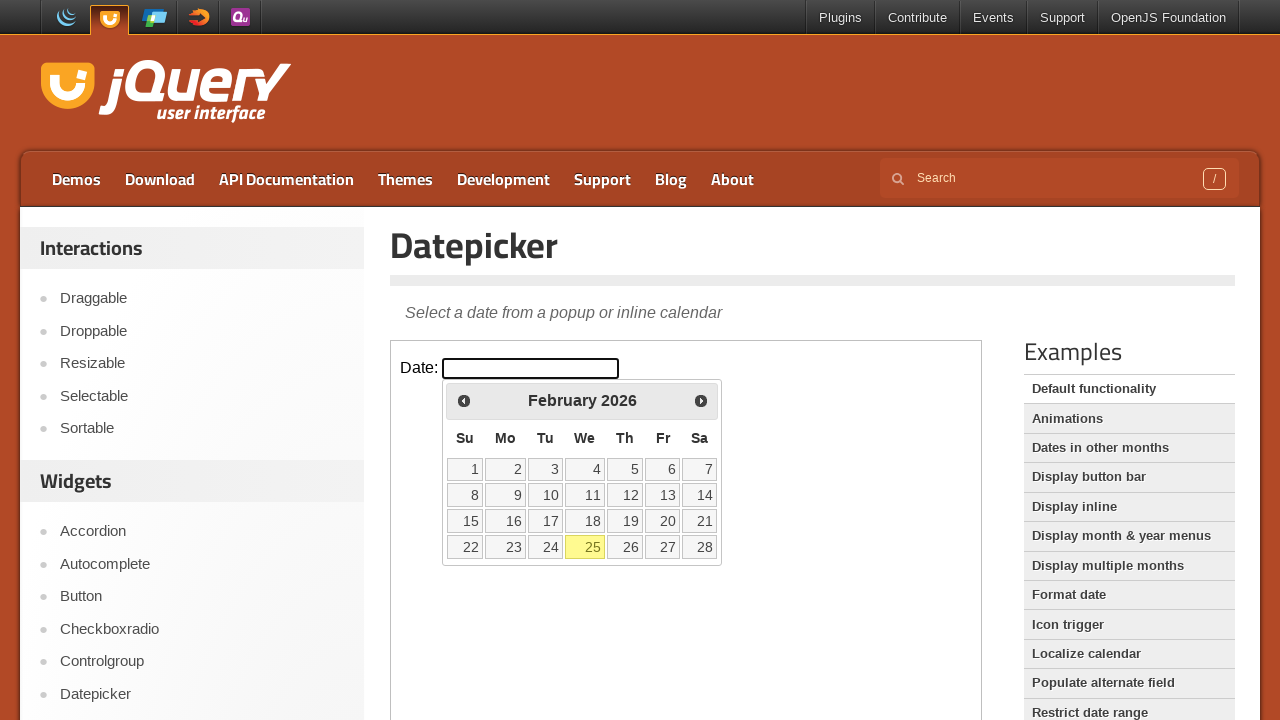

Verified year '2026' is displayed in datepicker
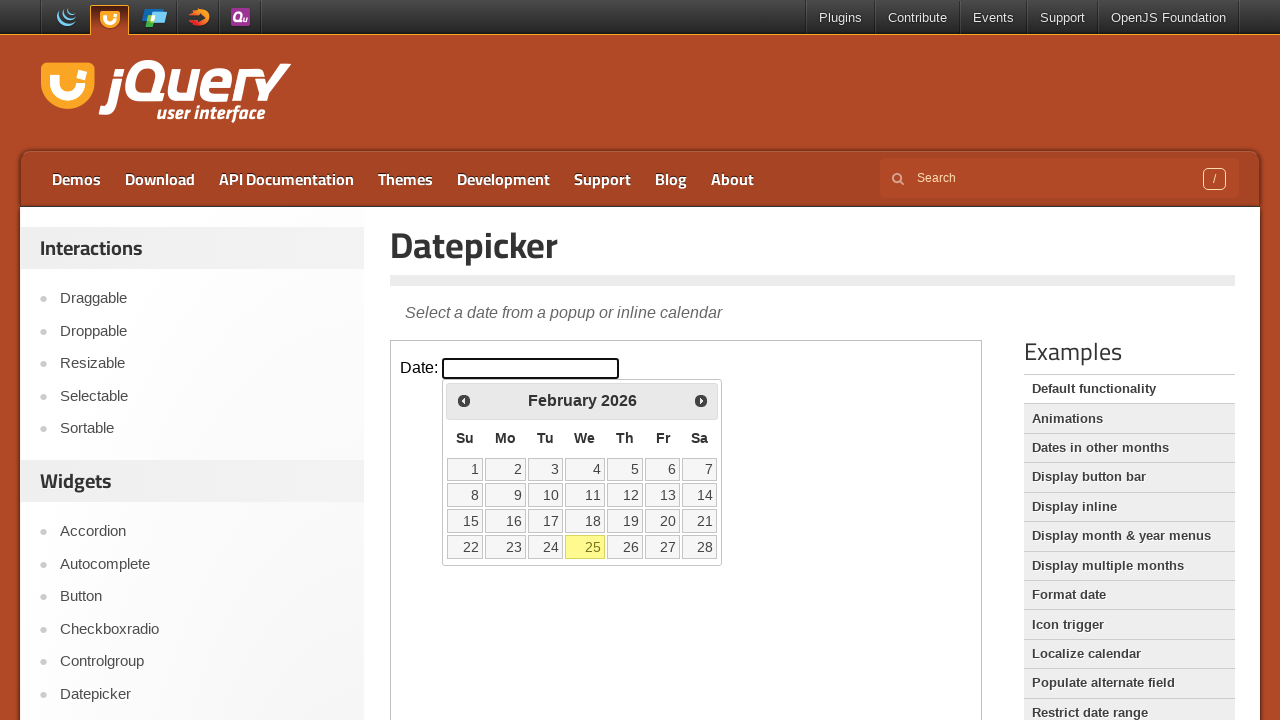

Clicked on day '25' to select the current date at (585, 547) on iframe.demo-frame >> internal:control=enter-frame >> td[data-handler='selectDay'
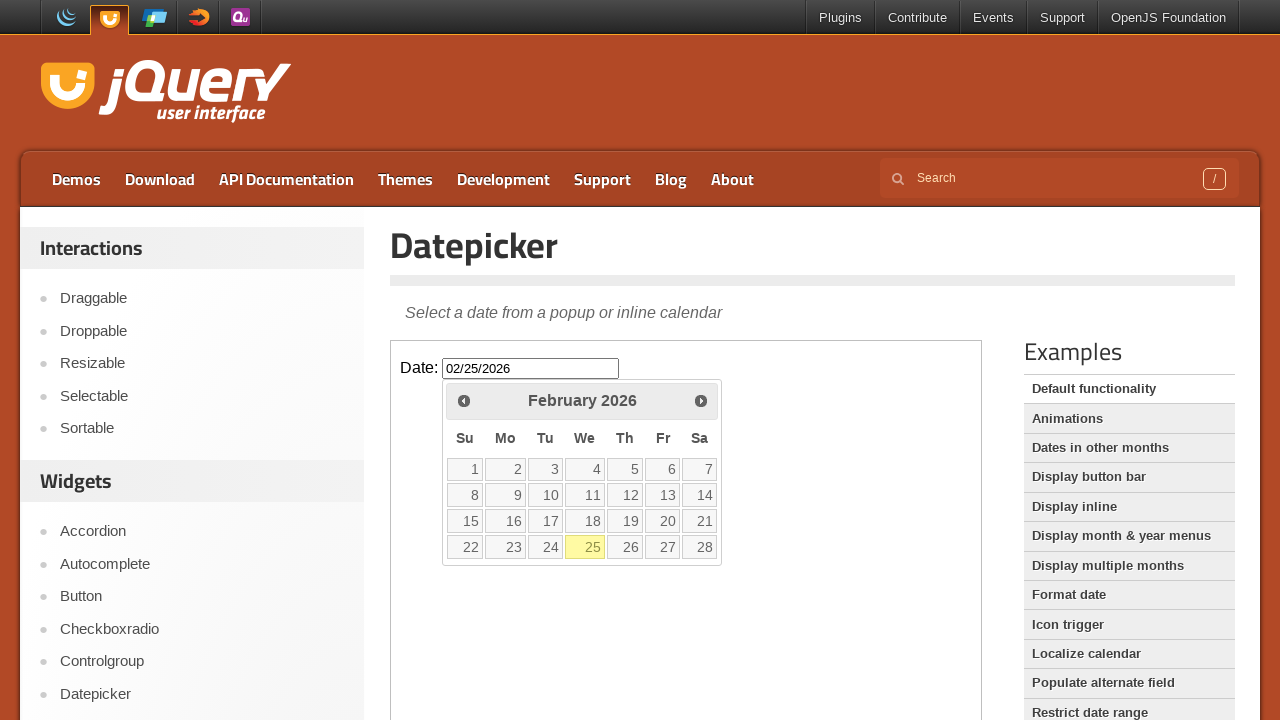

Test completed successfully - selected date: 25 February 2026
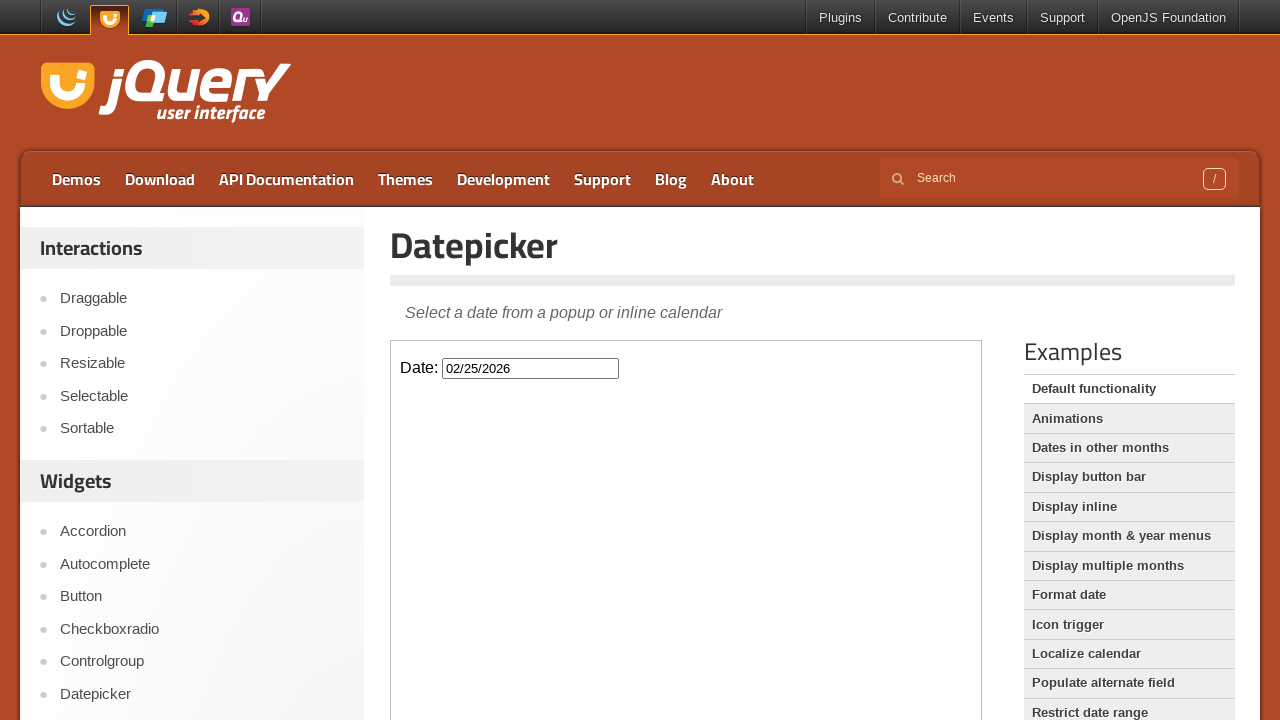

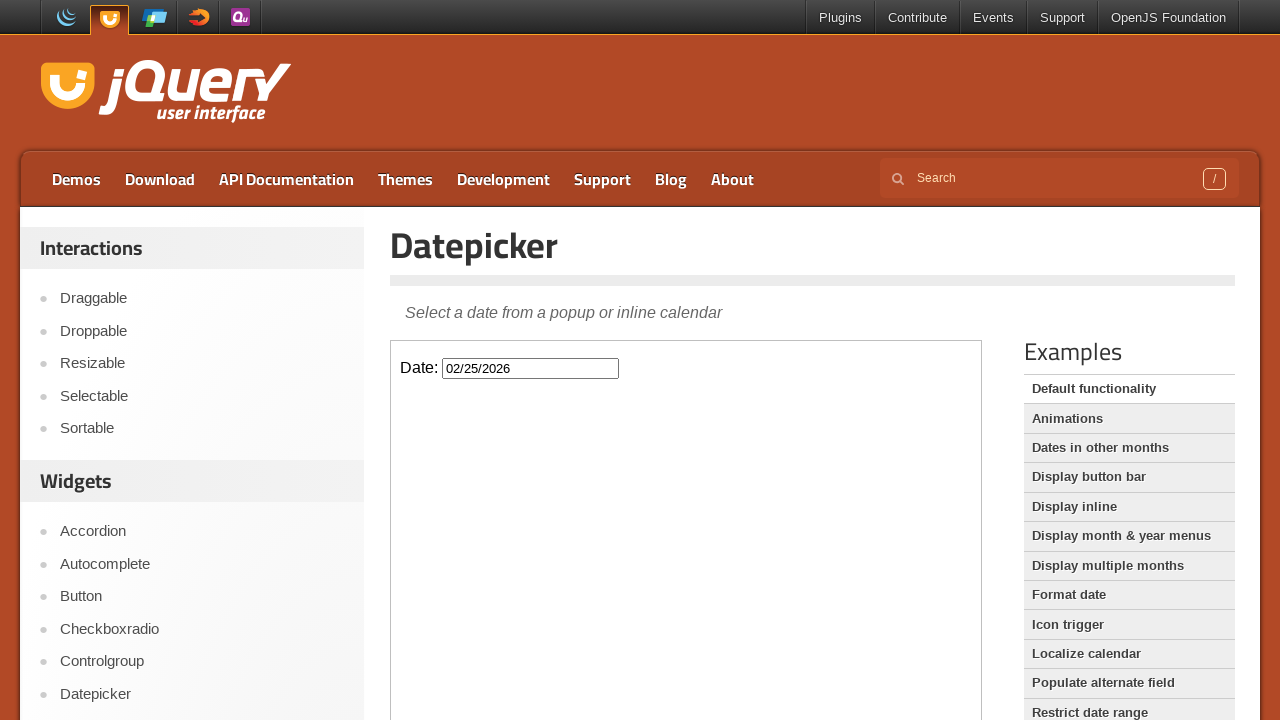